Navigates to a Stepik lesson page and waits for the page content to load

Starting URL: https://stepik.org/lesson/9173/

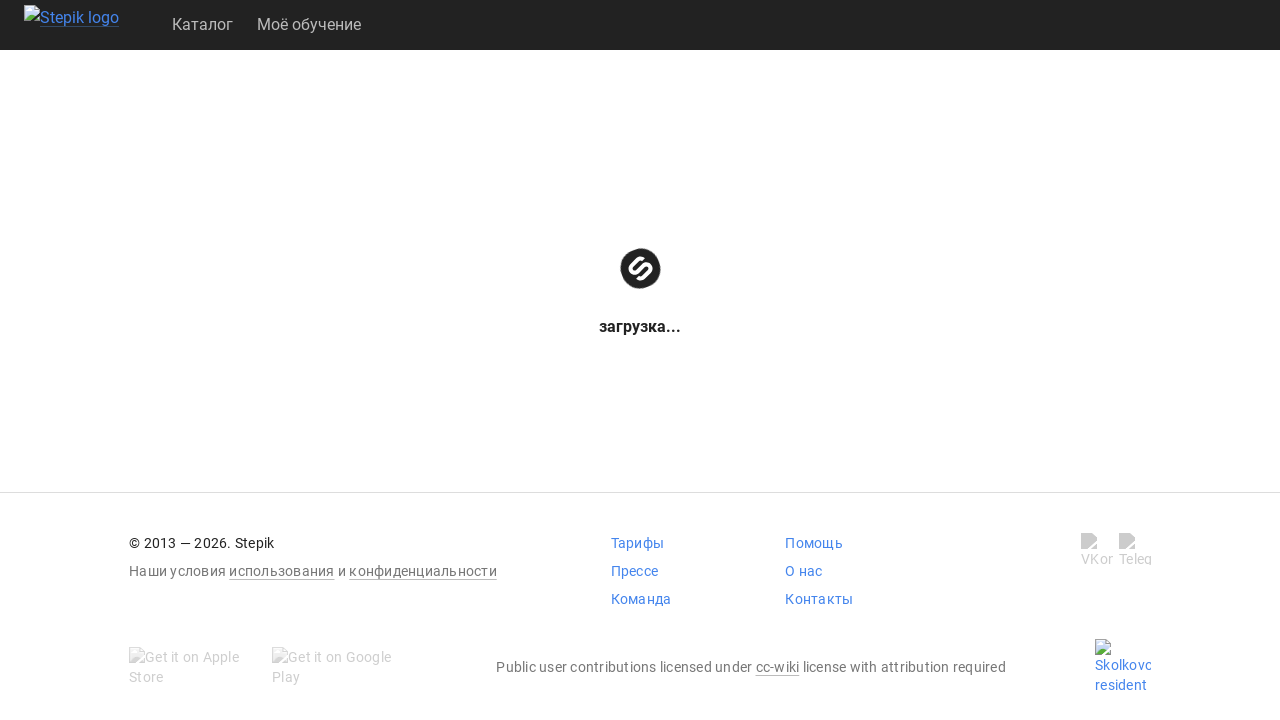

Waited for html element to load
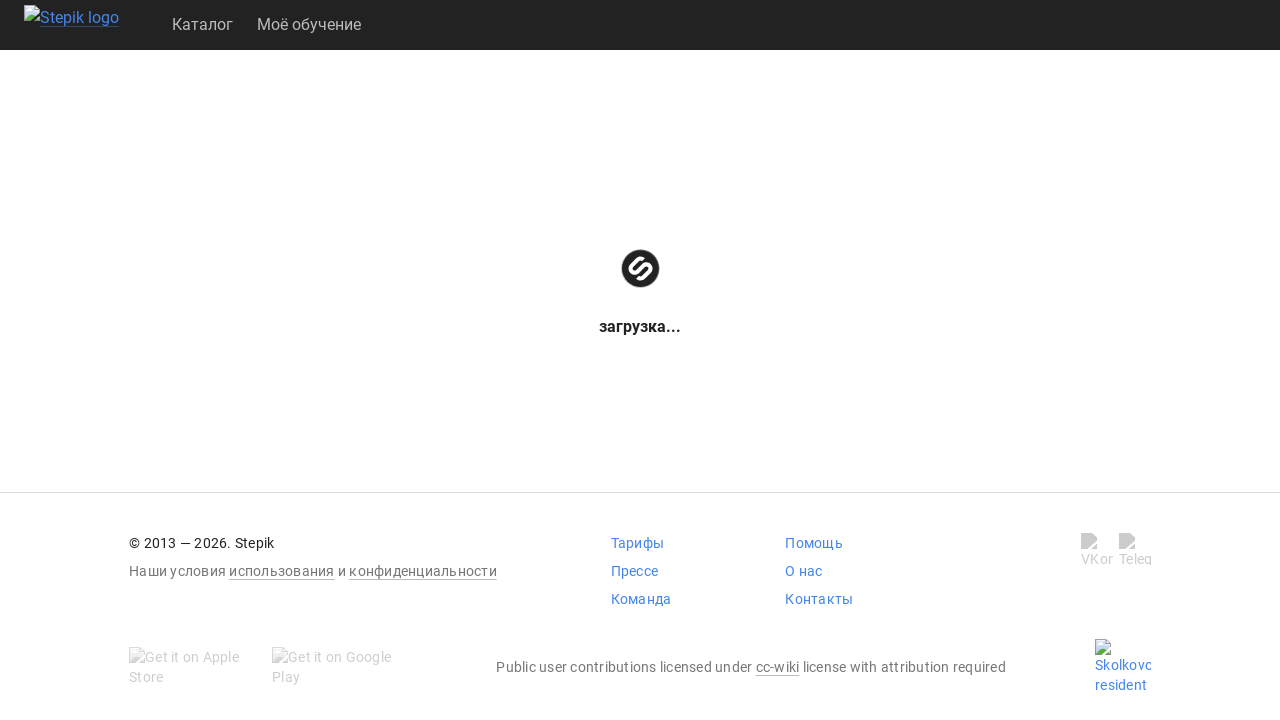

Page DOM content loaded on Stepik lesson page
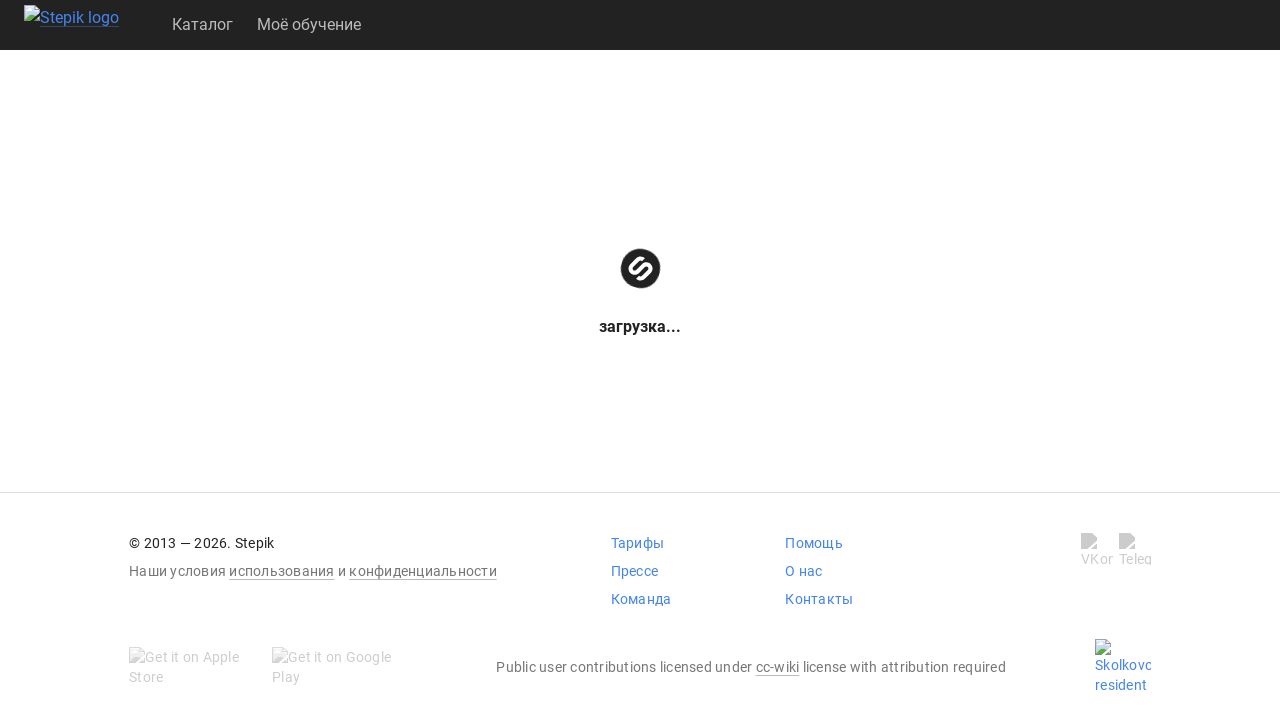

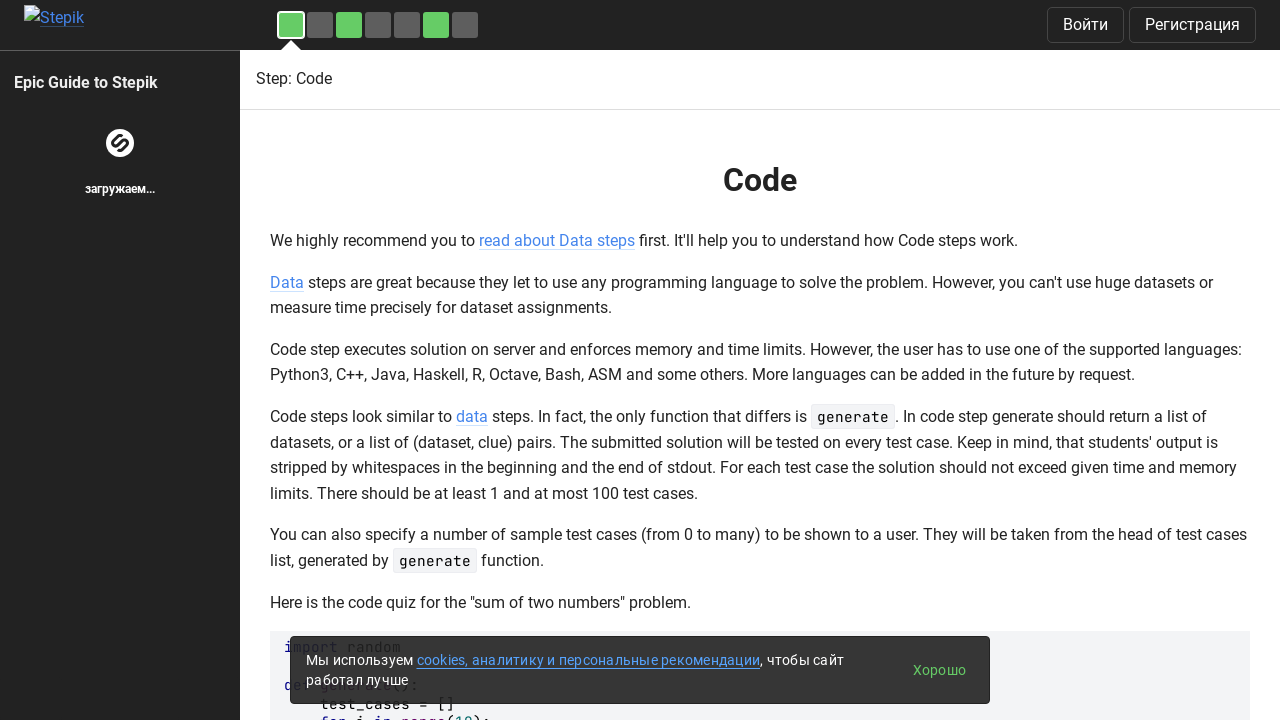